Tests navigation on IRCTC Tourism website by clicking the "Bus Tickets" link which opens in a new tab, then switches to the new tab to verify it opened correctly.

Starting URL: https://www.irctctourism.com/

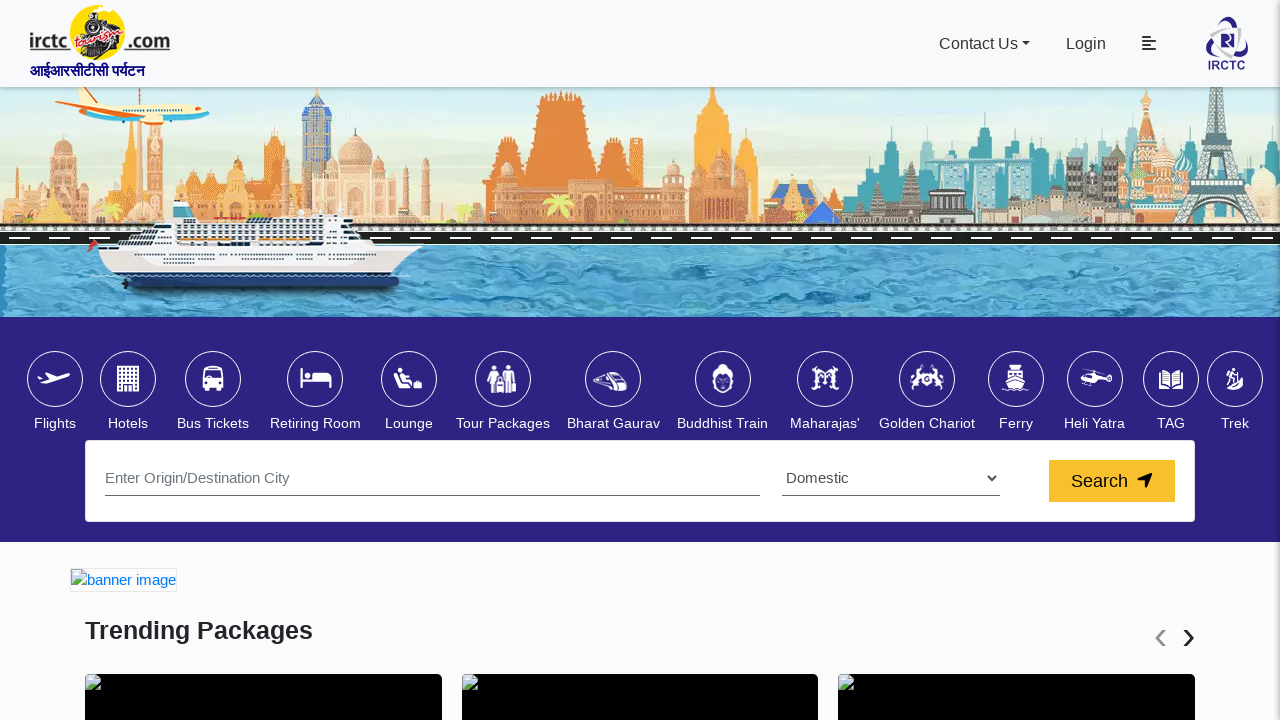

Clicked 'Bus Tickets' link which opened in a new tab at (213, 424) on text=Bus Tickets
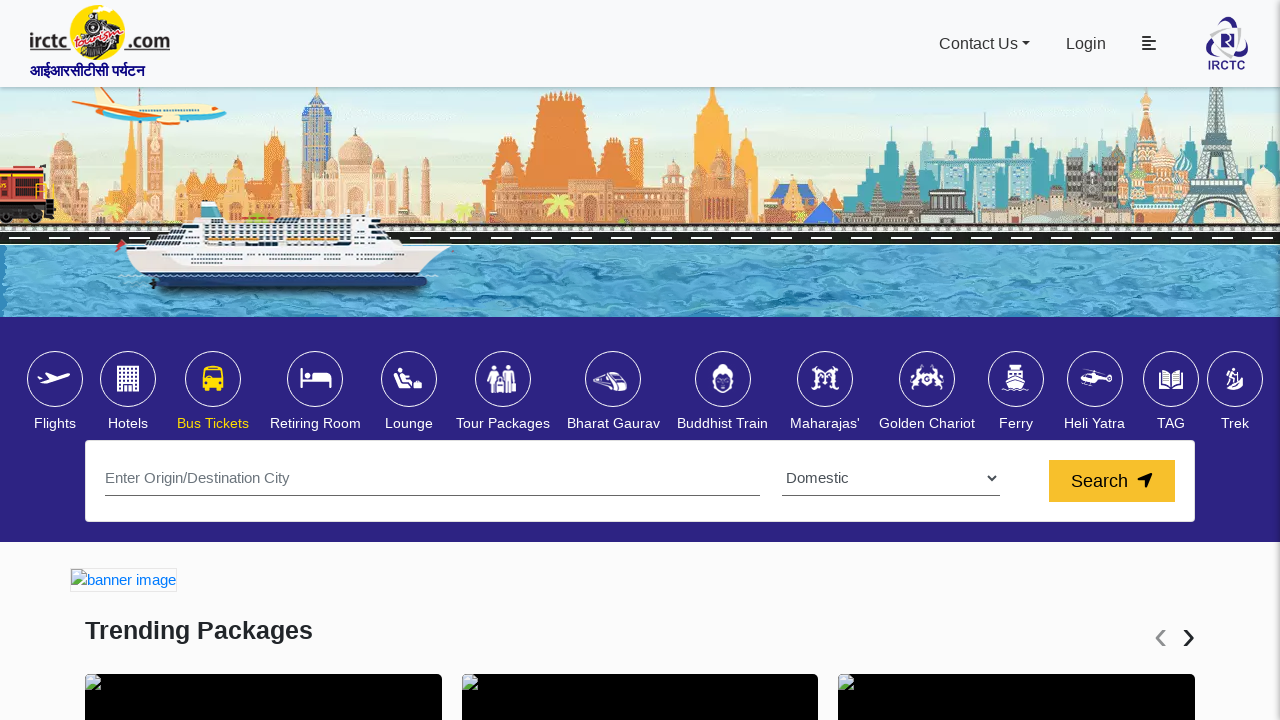

Captured the newly opened tab
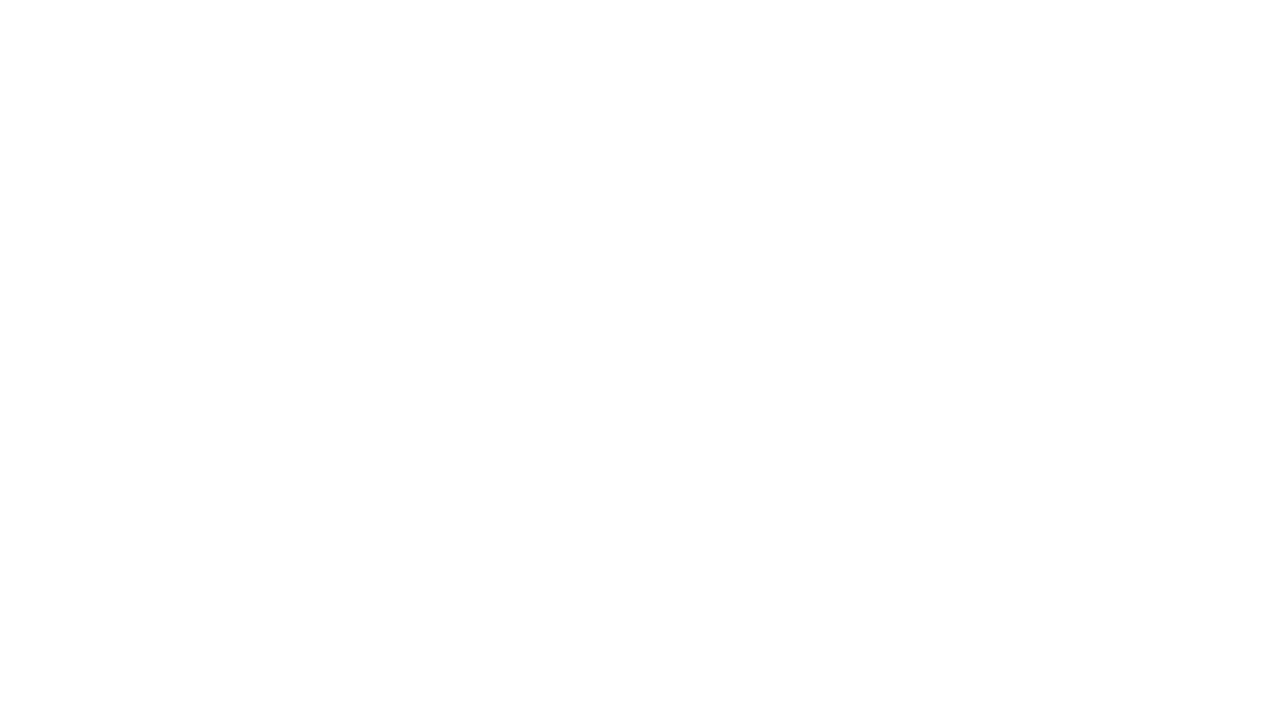

New tab page loaded successfully
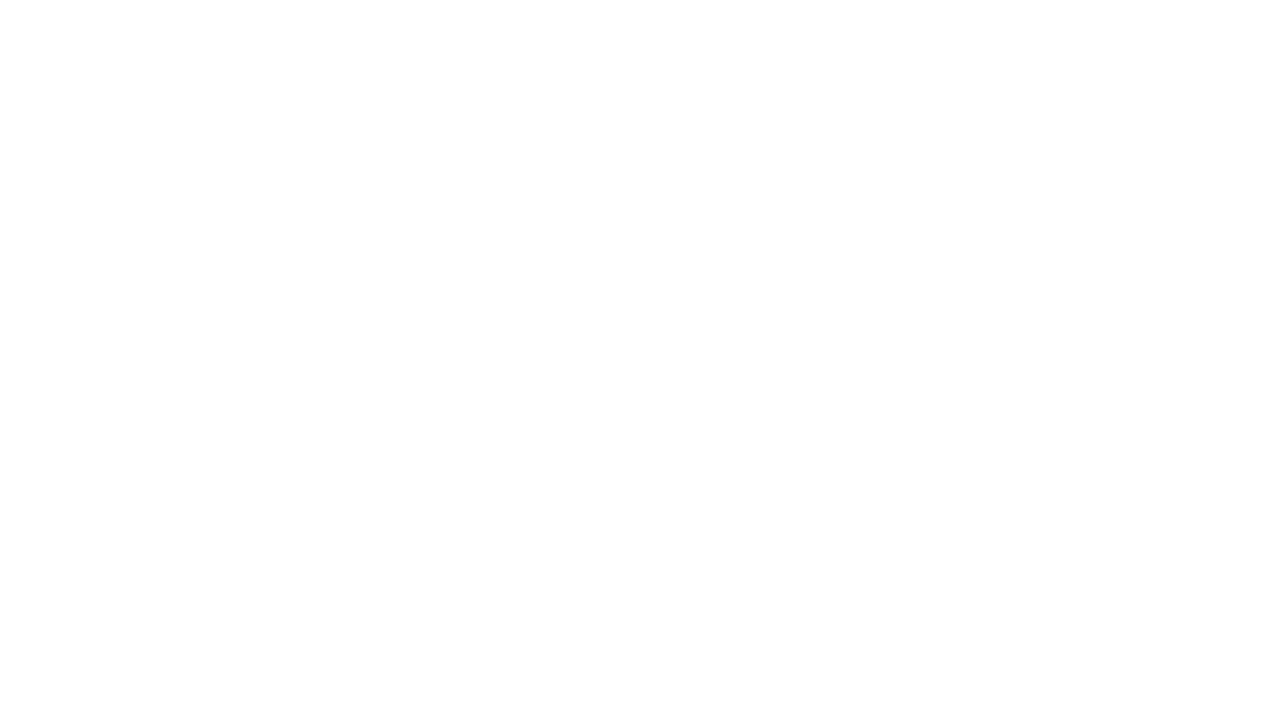

Verified new tab loaded with body content visible
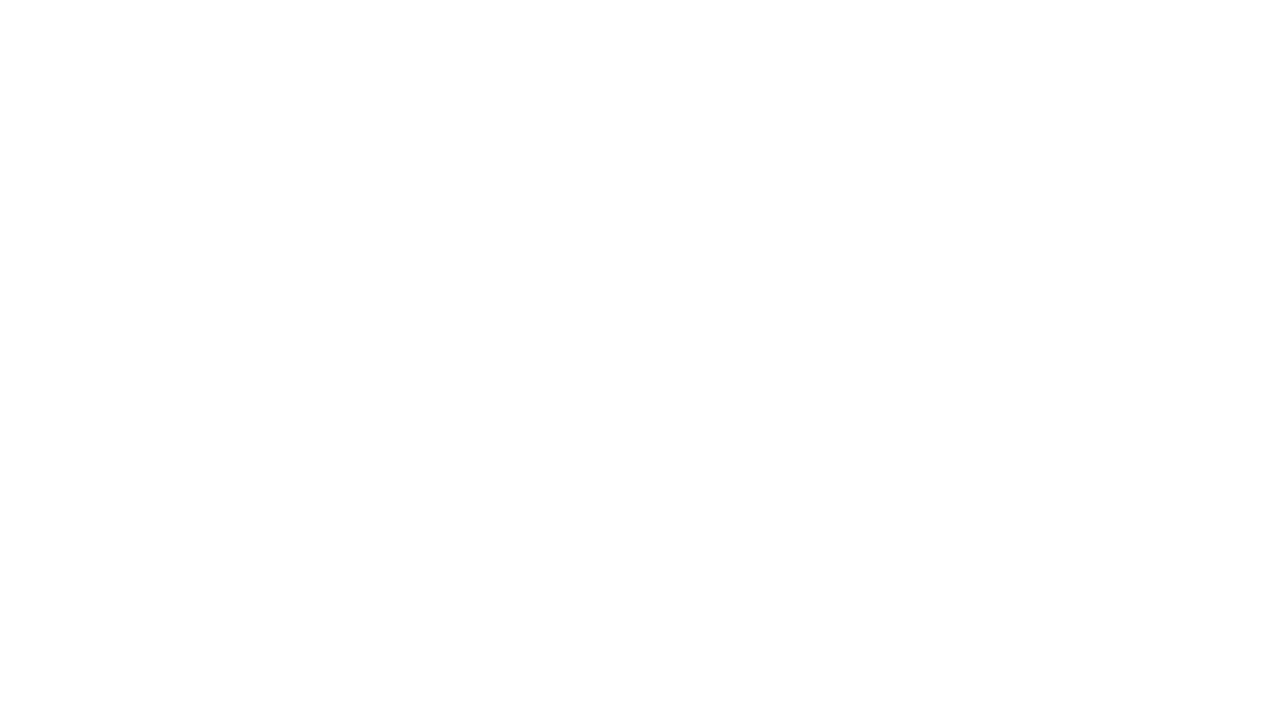

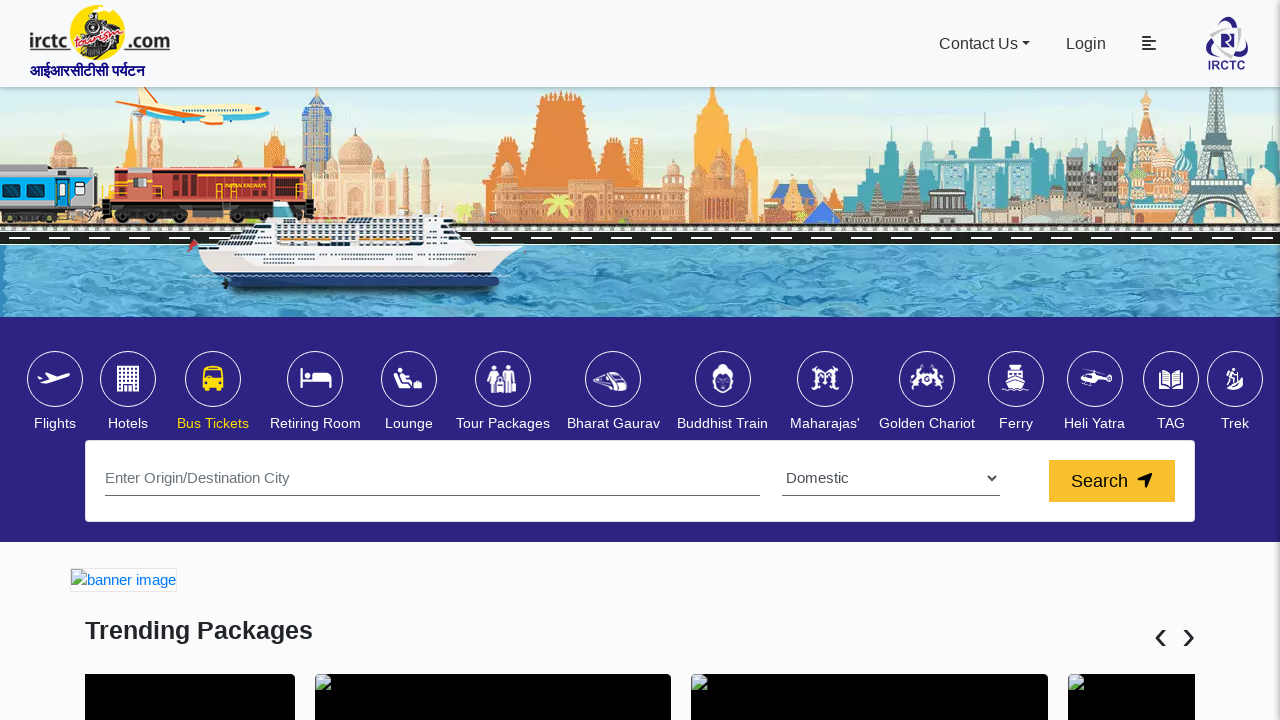